Tests navigating to a page, clicking a link identified by computed text, and filling out a registration form with first name, last name, city, and country fields before submitting.

Starting URL: http://suninjuly.github.io/find_link_text

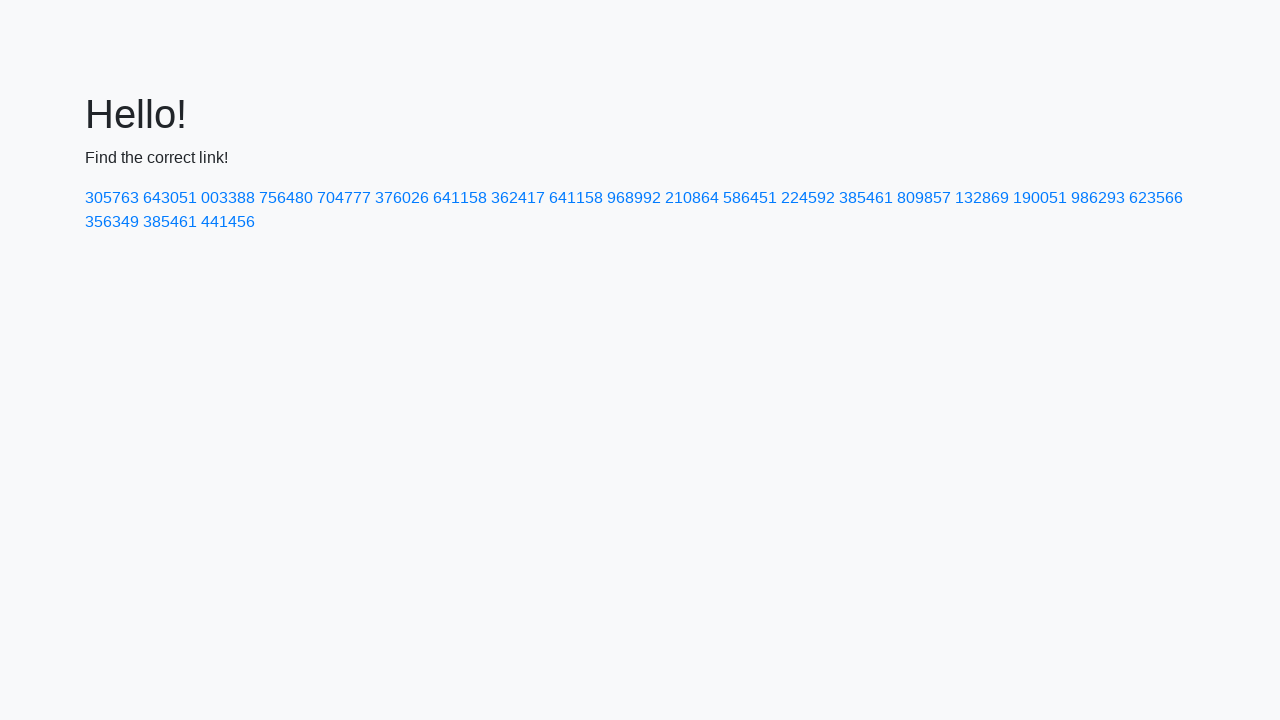

Clicked link with computed text '224592' at (808, 198) on a:text-is('224592')
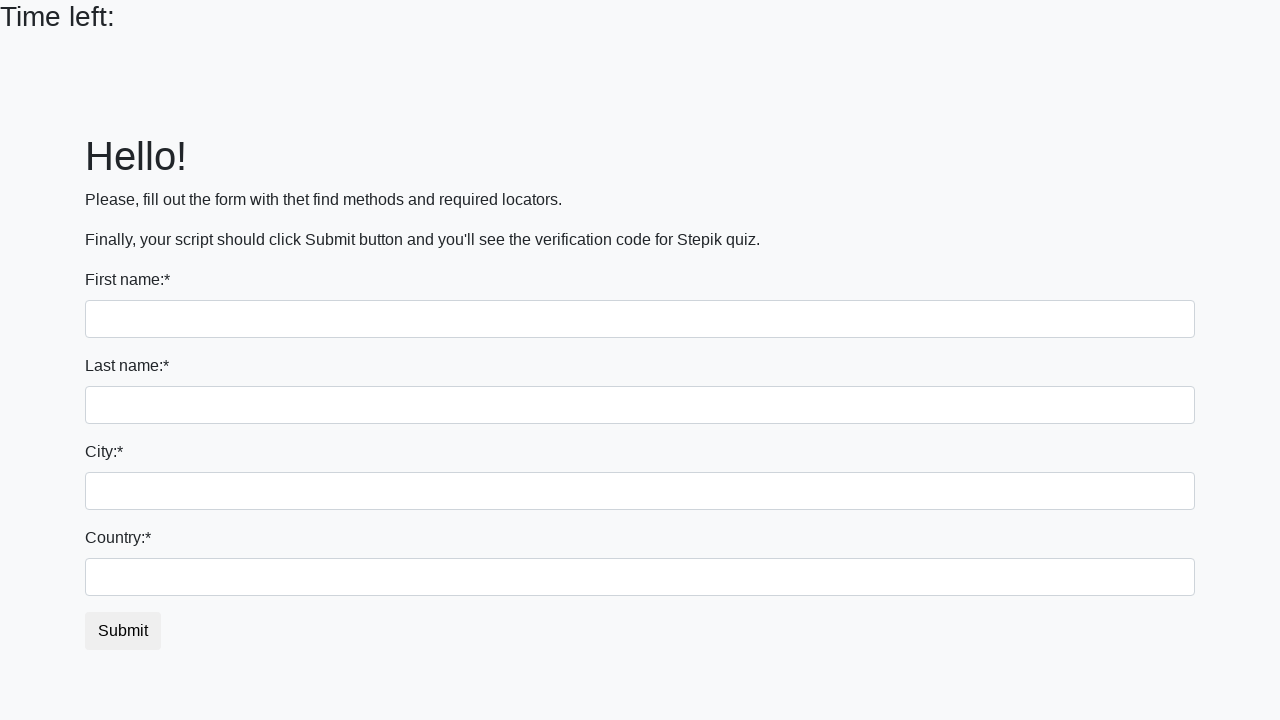

Filled first name field with 'Ivan' on input
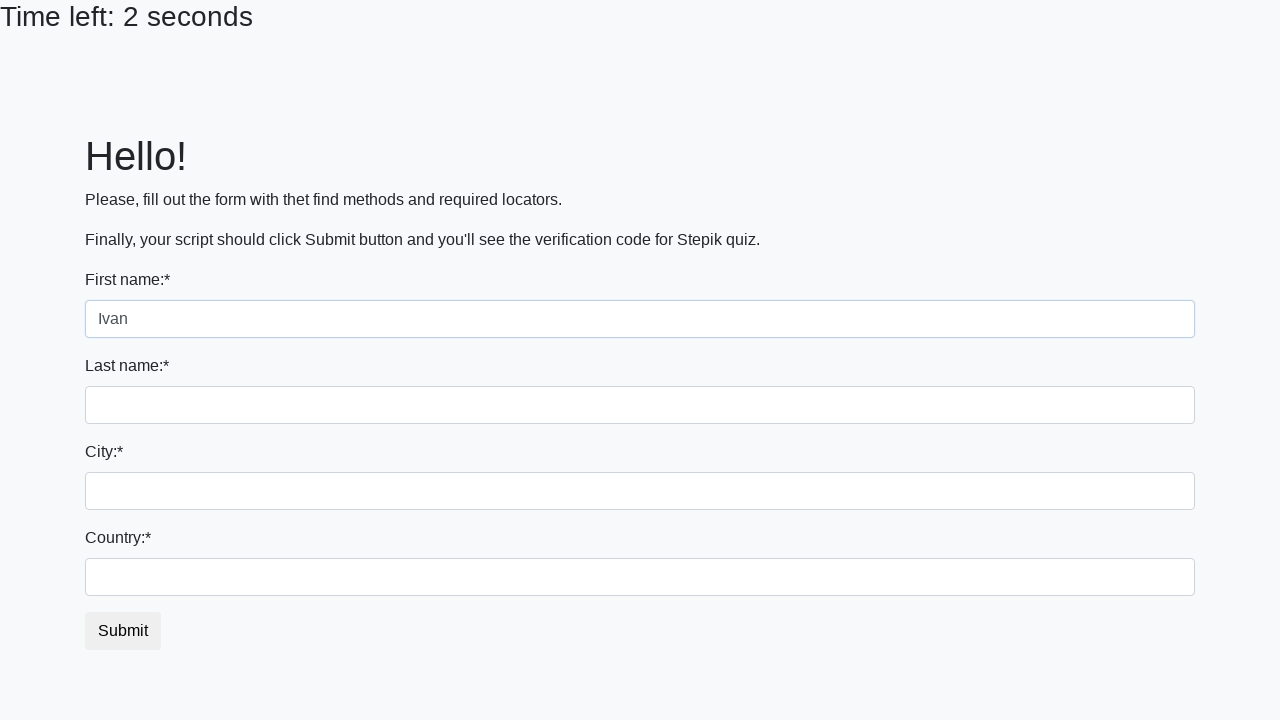

Filled last name field with 'Petrov' on input[name='last_name']
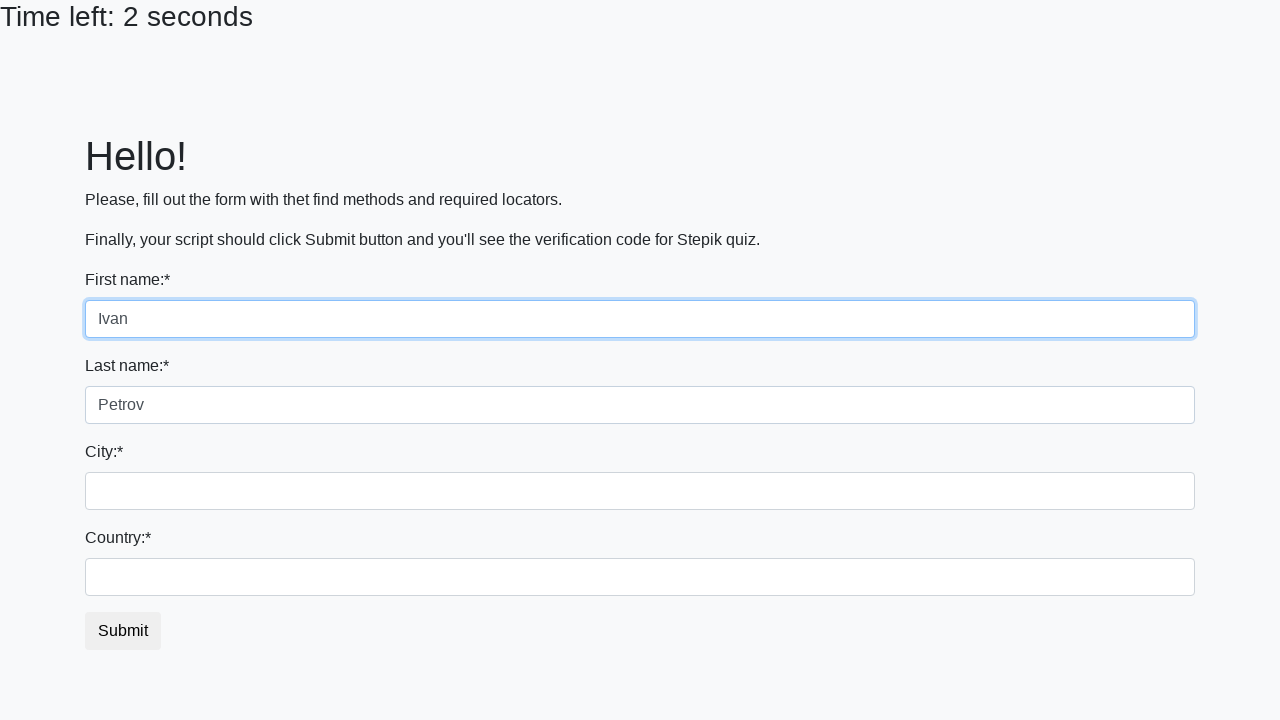

Filled city field with 'Smolensk' on .form-control.city
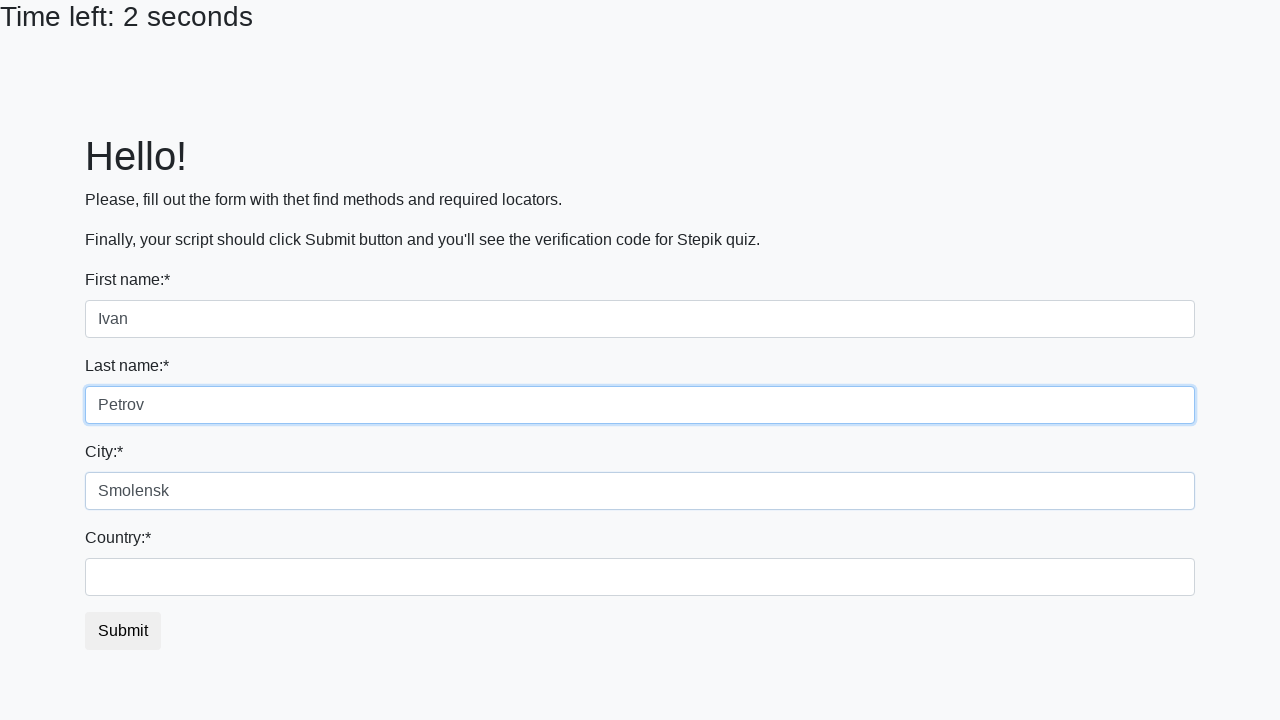

Filled country field with 'Russia' on #country
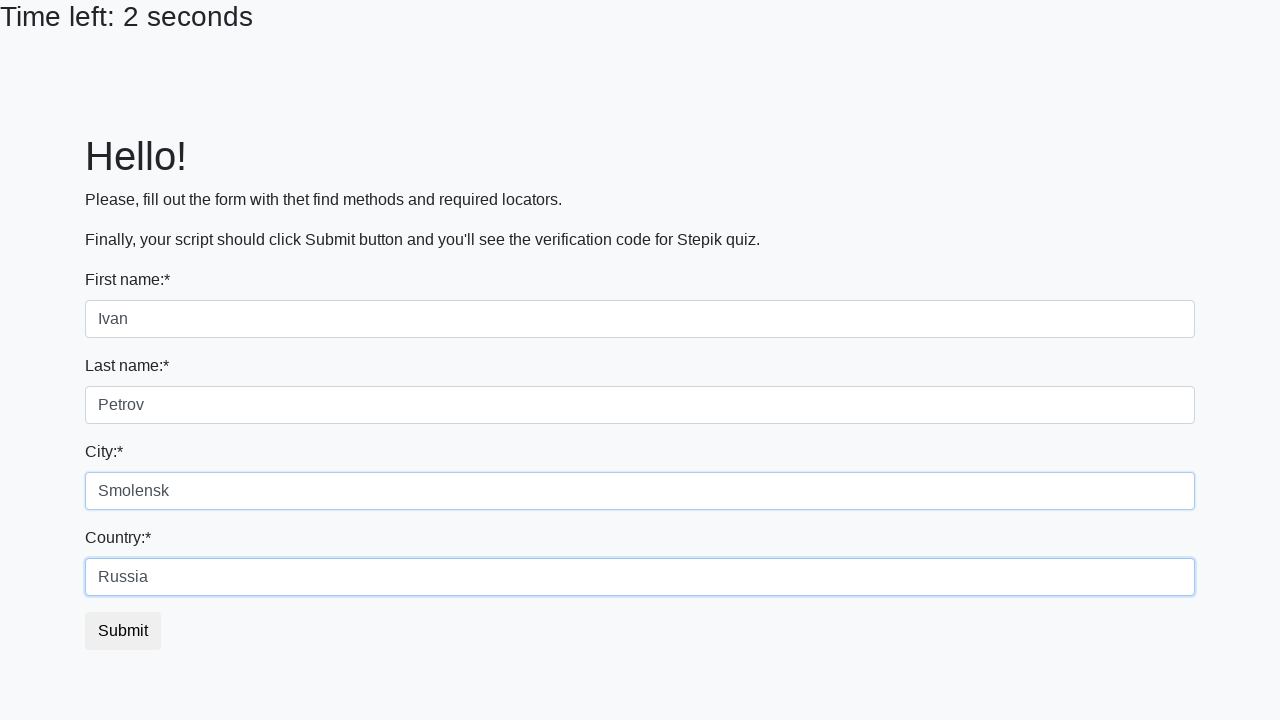

Clicked submit button to complete registration form at (123, 631) on button.btn
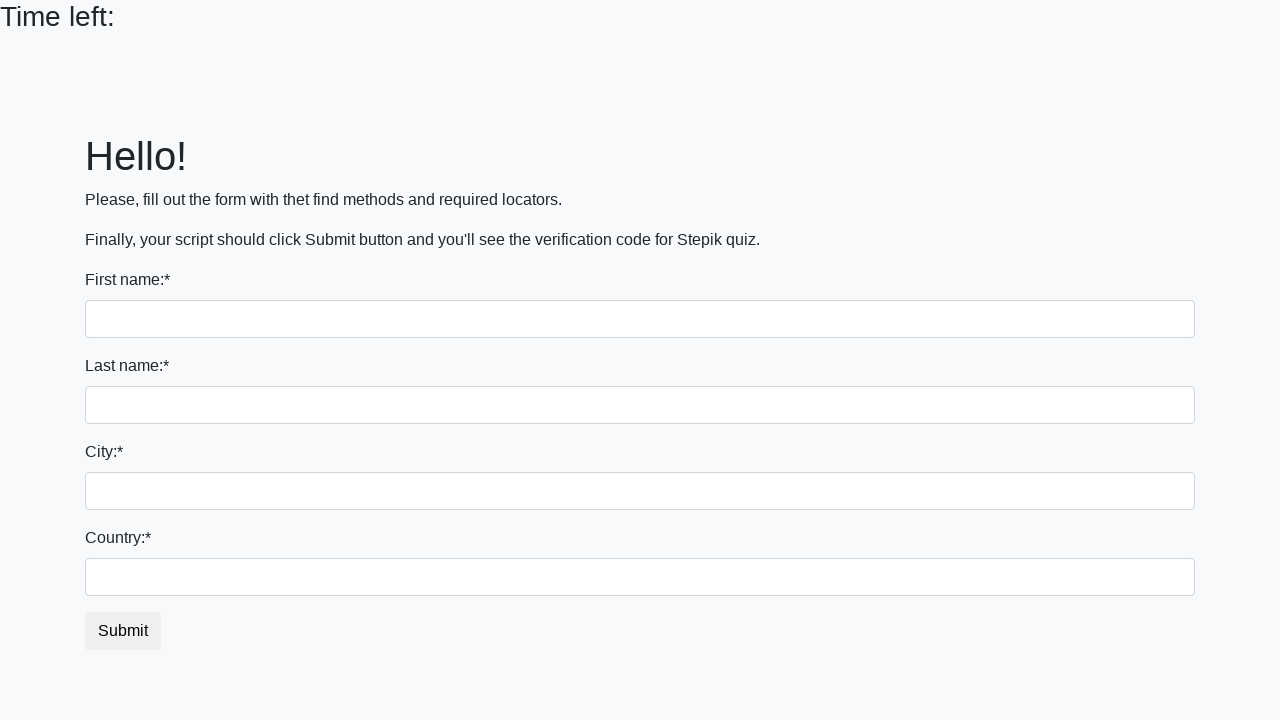

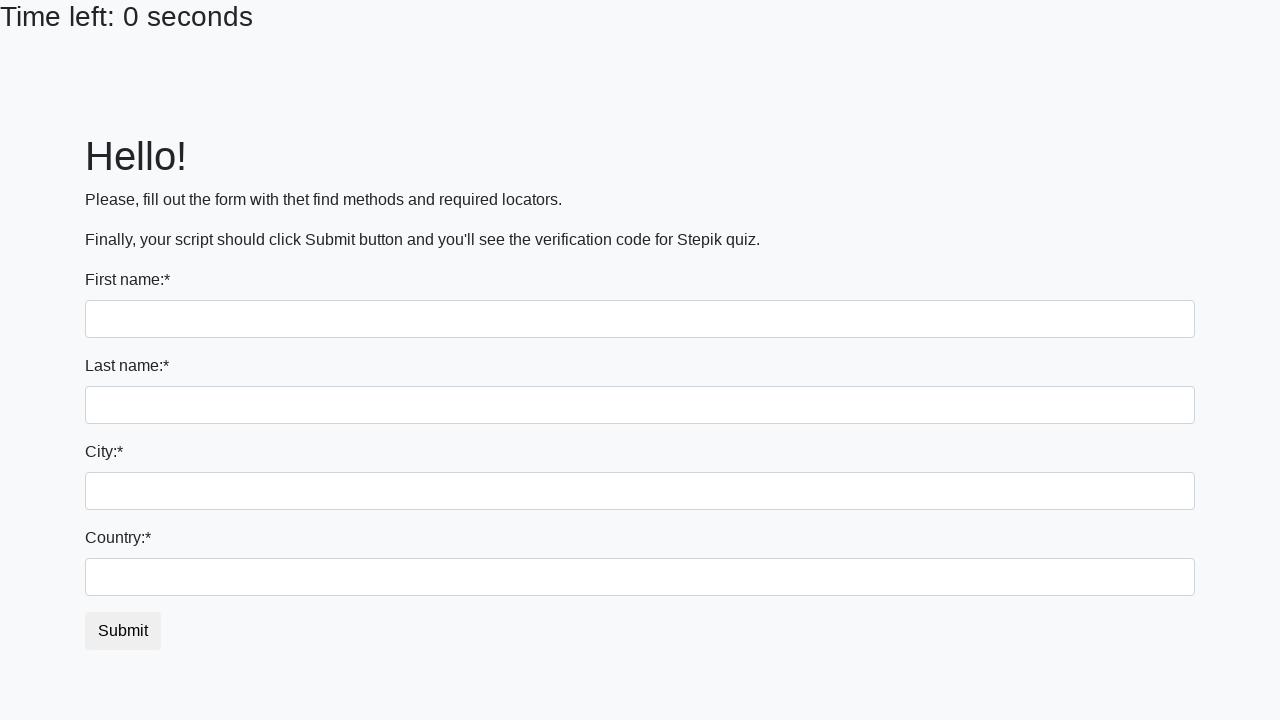